Tests navigation on Salesforce login page by clicking the signup link and navigating back to the previous page

Starting URL: https://login.salesforce.com/?locale=eu

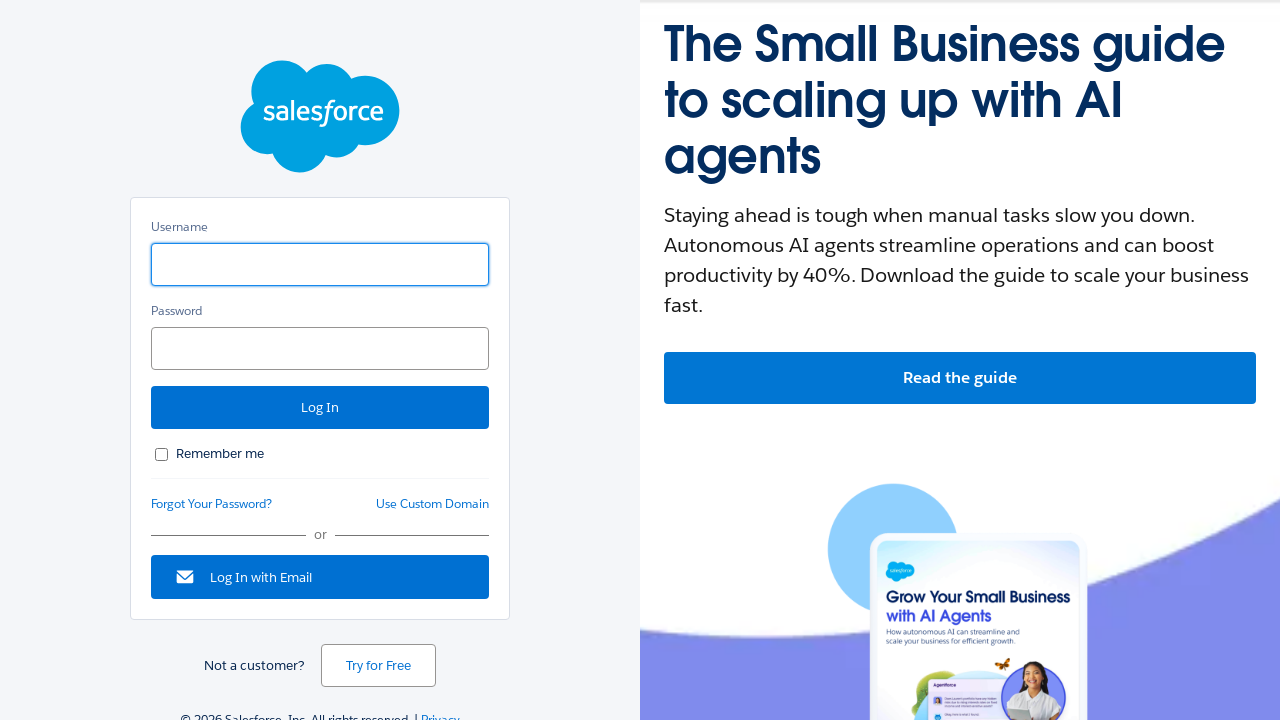

Retrieved text content of 'Remember me' label
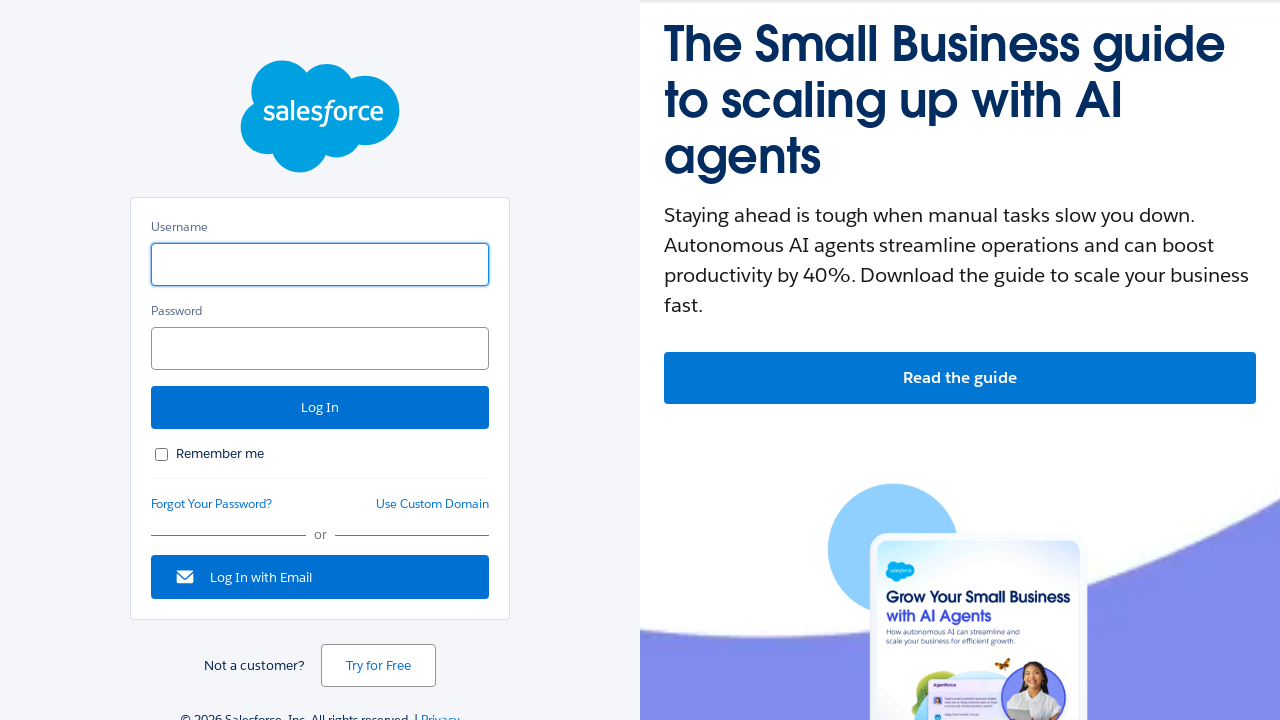

Clicked signup link (secondary button) at (378, 666) on xpath=//*[@class='button secondary']
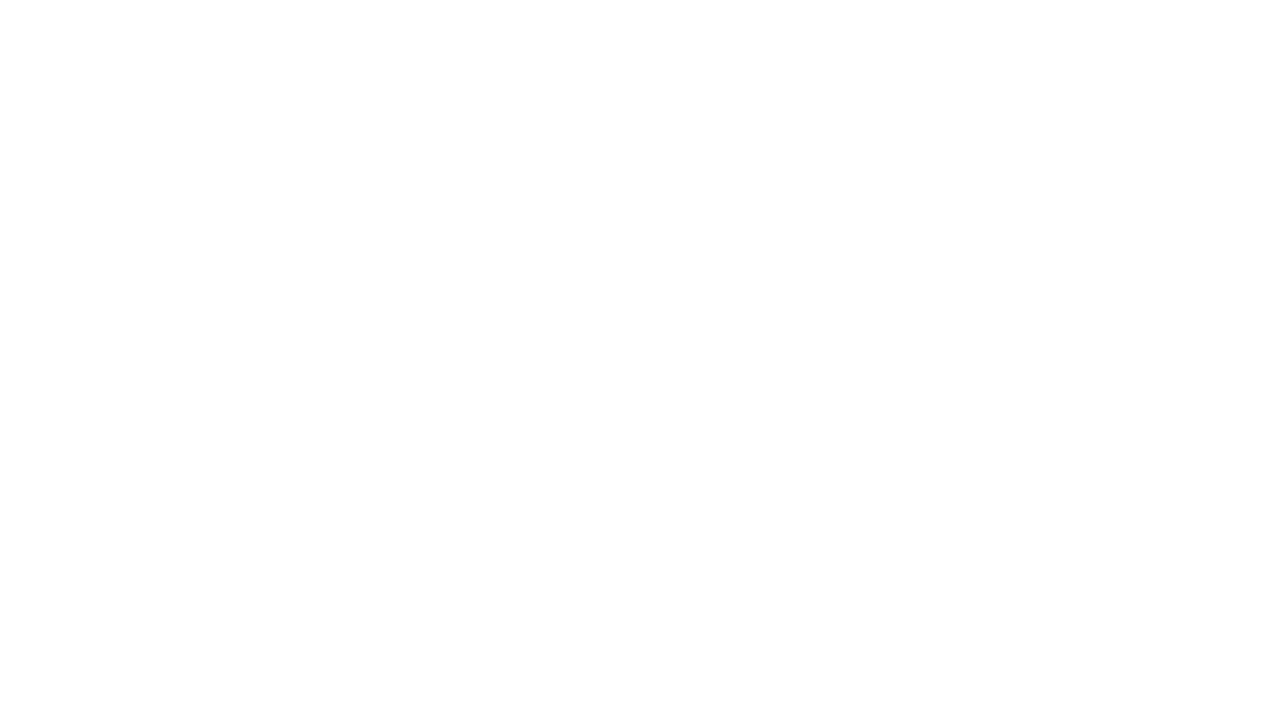

Navigated back to previous page
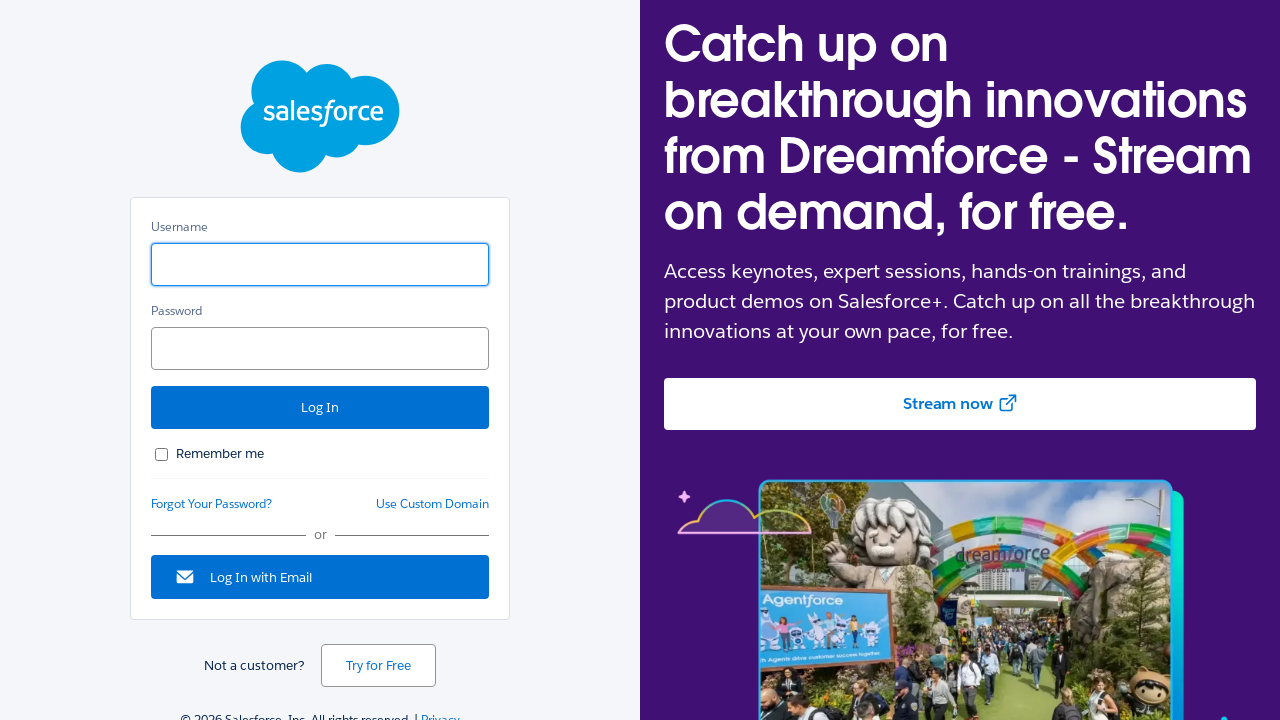

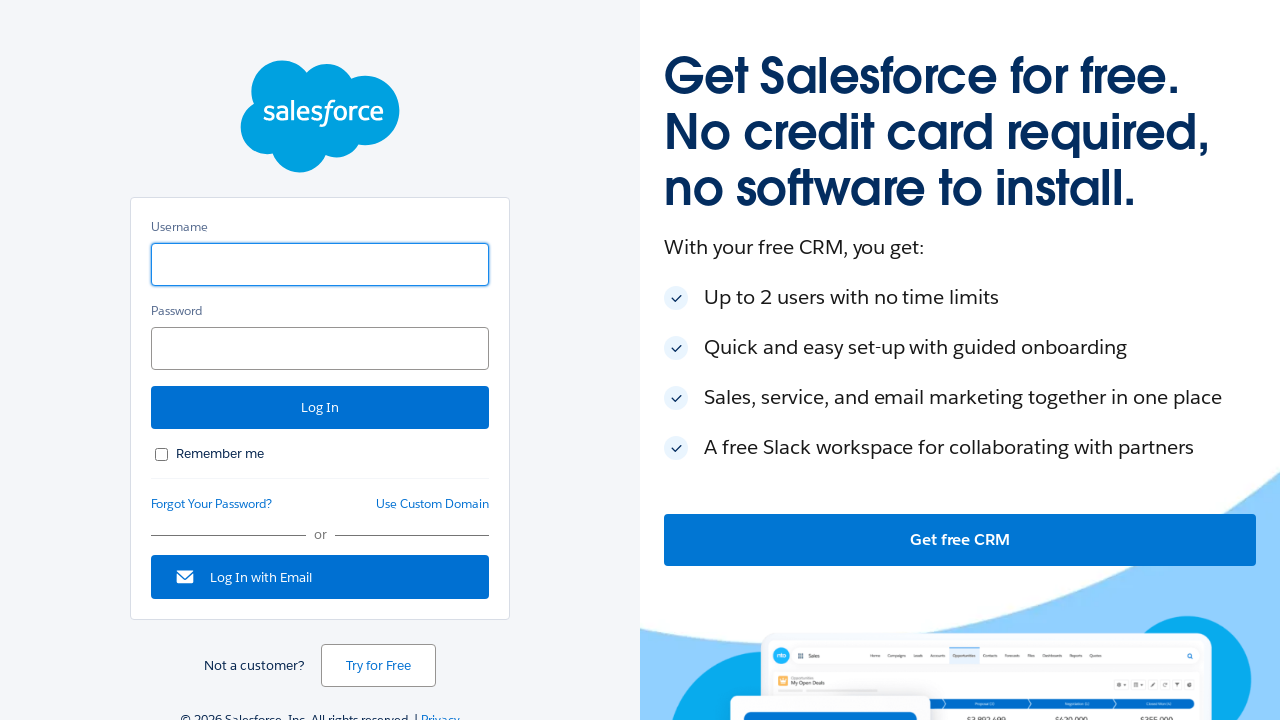